Navigates to Rahul Shetty Academy website and verifies the page loads by checking the title

Starting URL: https://rahulshettyacademy.com/

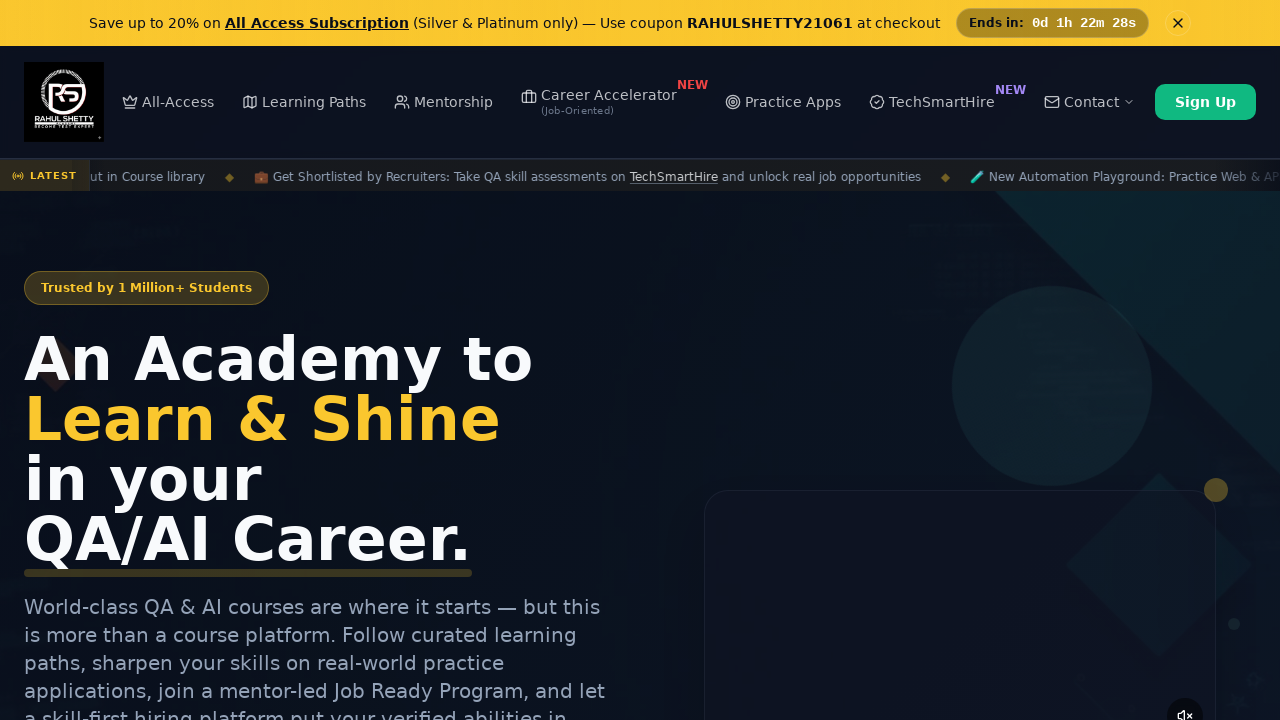

Waited for page to reach domcontentloaded state
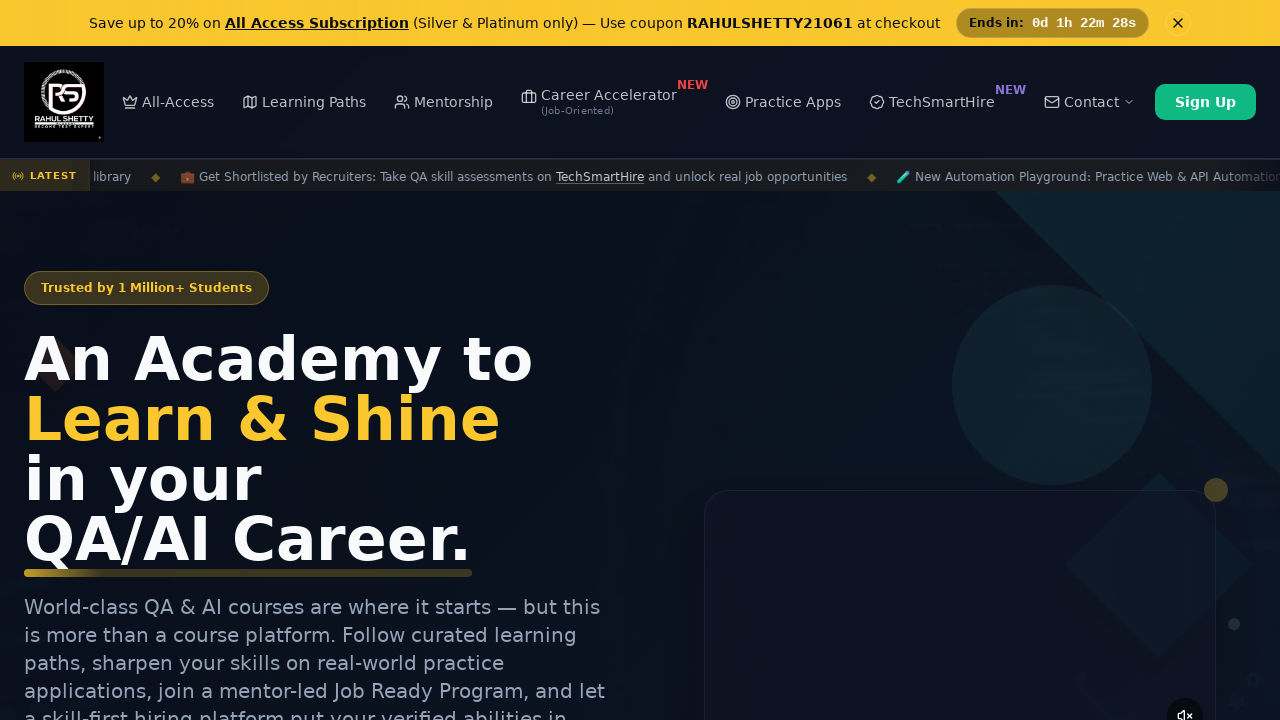

Retrieved page title: Rahul Shetty Academy | QA Automation, Playwright, AI Testing & Online Training
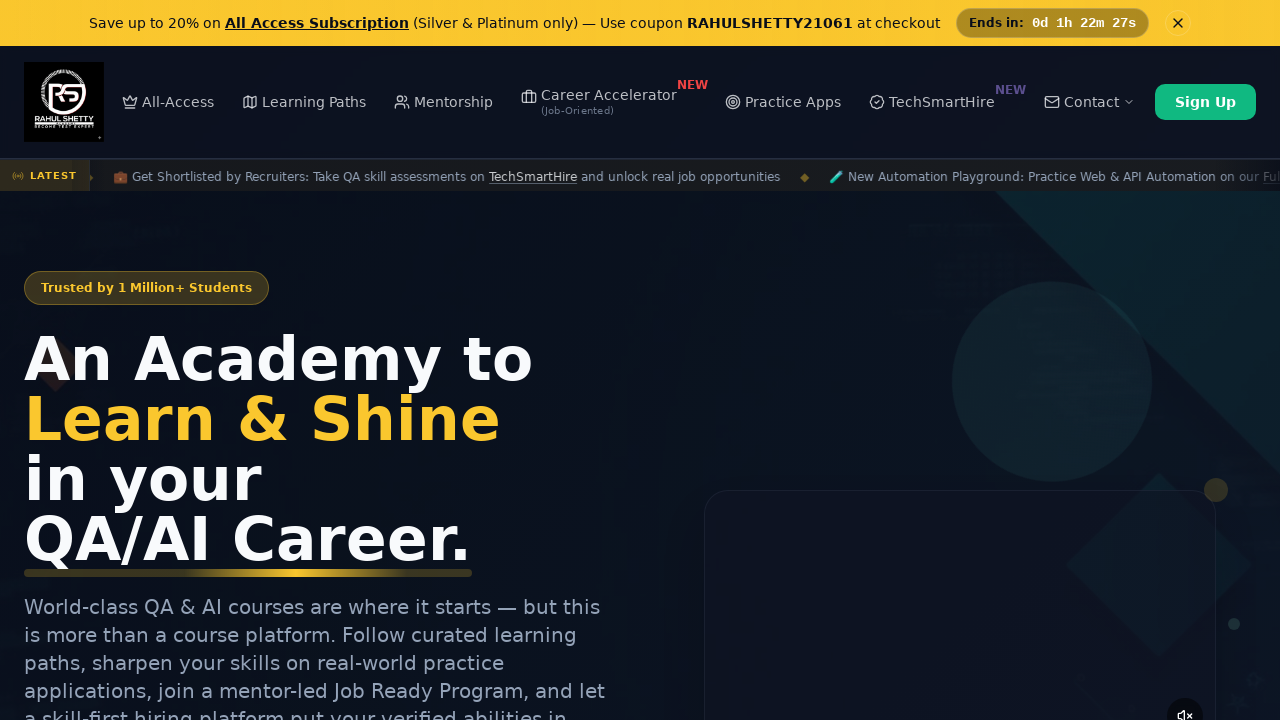

Printed page title to console: Rahul Shetty Academy | QA Automation, Playwright, AI Testing & Online Training
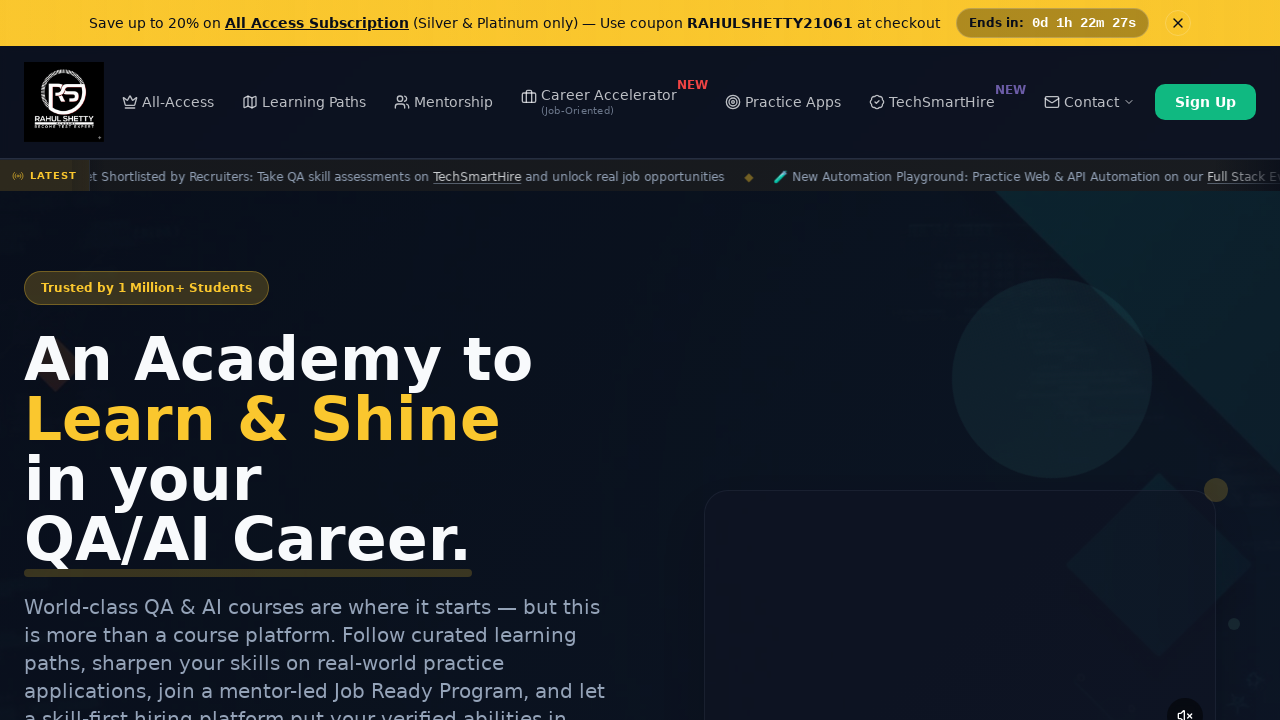

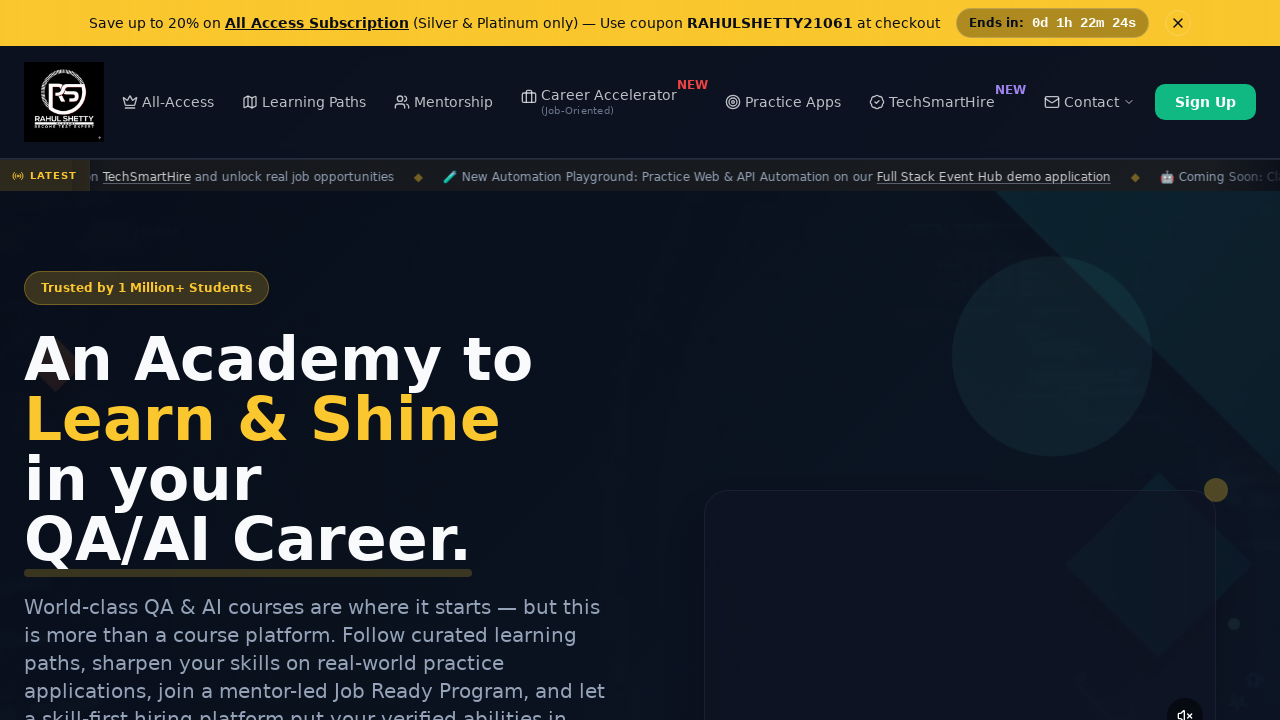